Tests the lottery results query functionality on a Chinese lottery website by selecting custom query options, entering a date range, and submitting the search form to view results.

Starting URL: https://www.zhcw.com/kjxx/ssq/

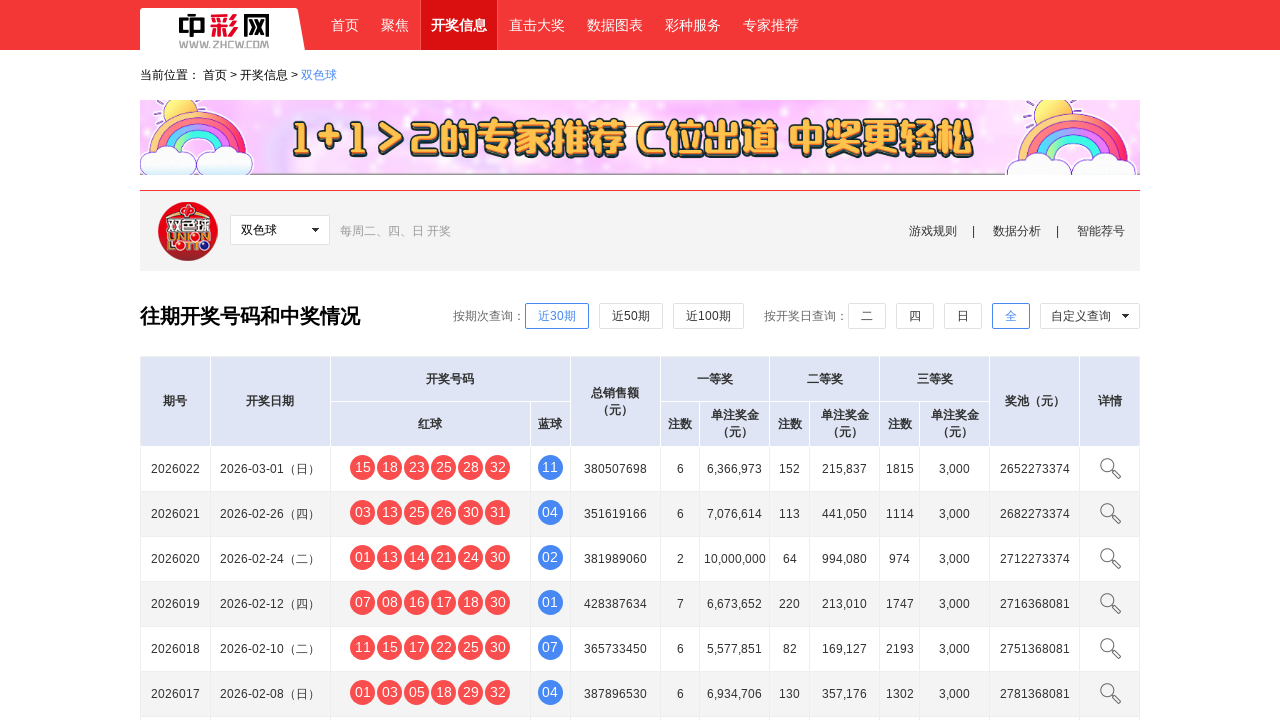

Clicked to open custom query dropdown at (1090, 316) on .wq-xlk01
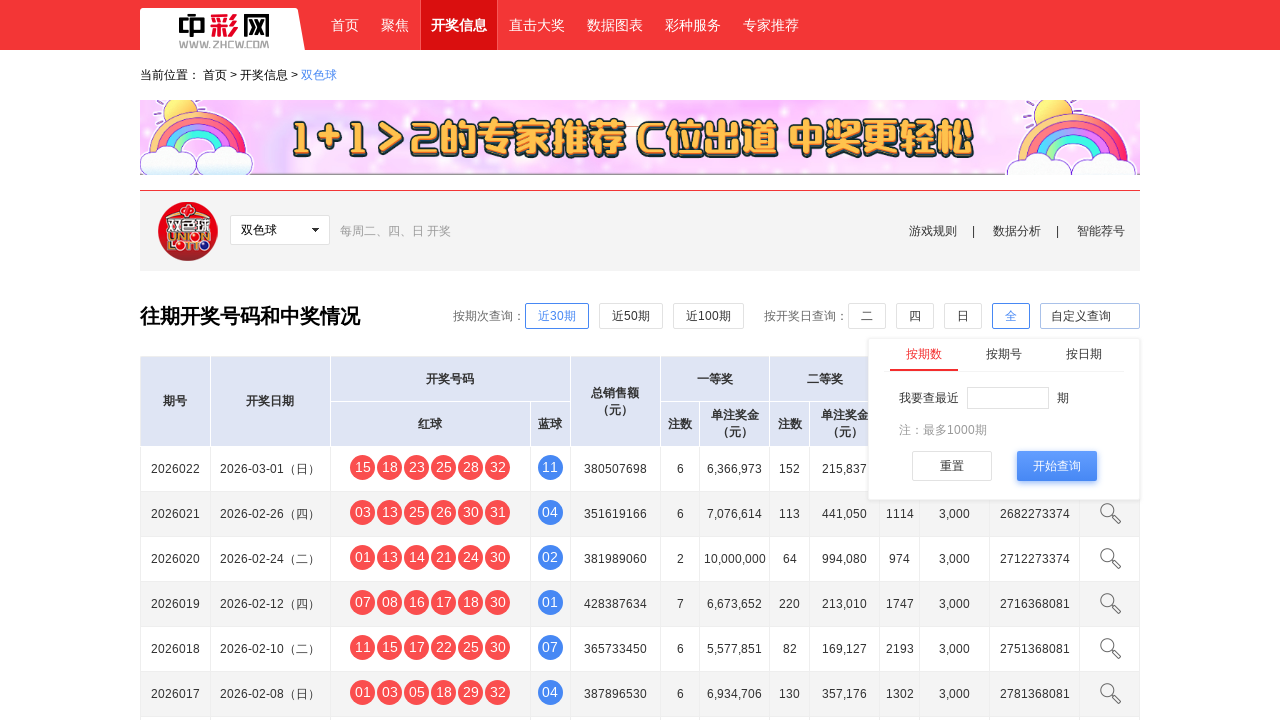

Selected custom date query option at (1084, 354) on .cx-tj div >> nth=2
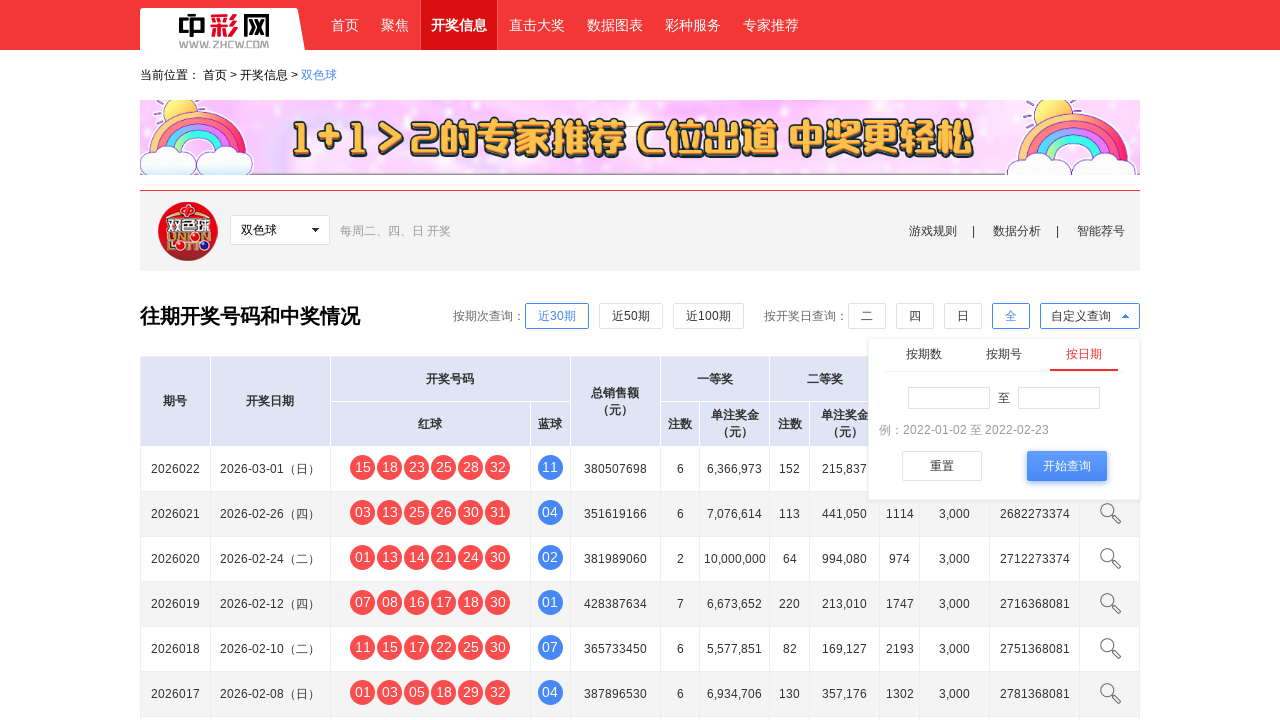

Entered start date: 2023-06-01 on #startC
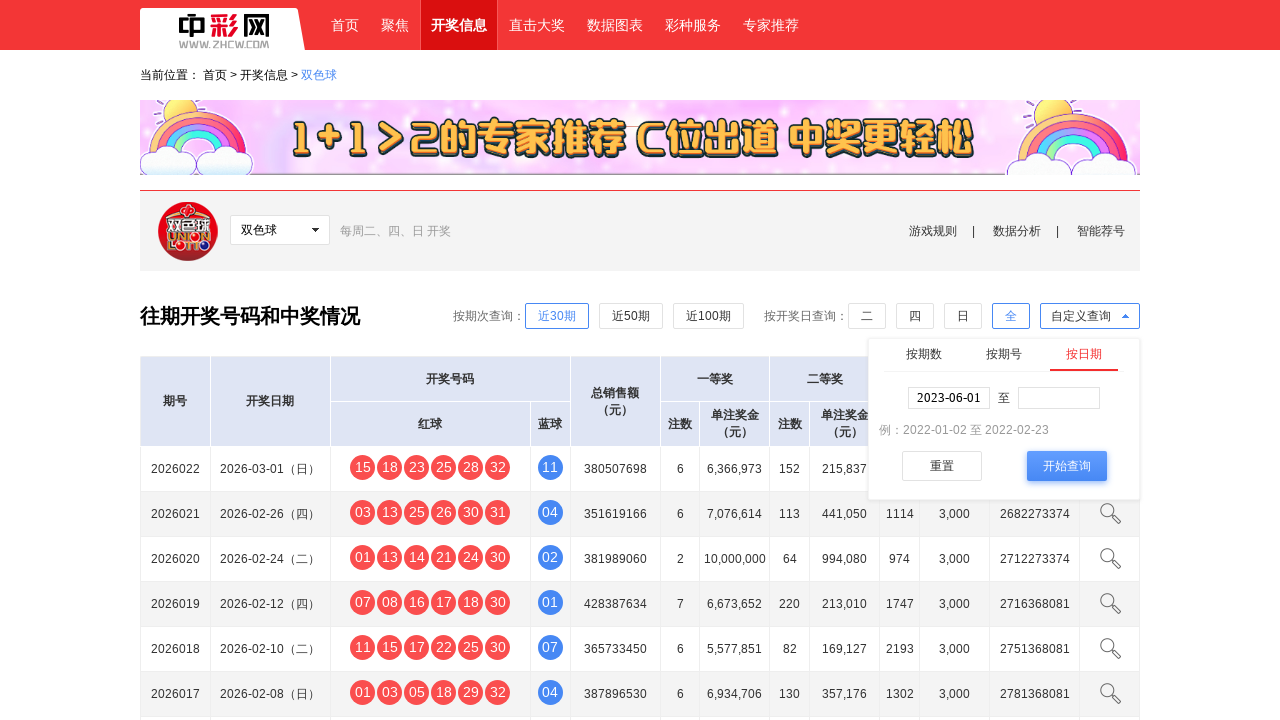

Entered end date: 2023-06-21 on #endC
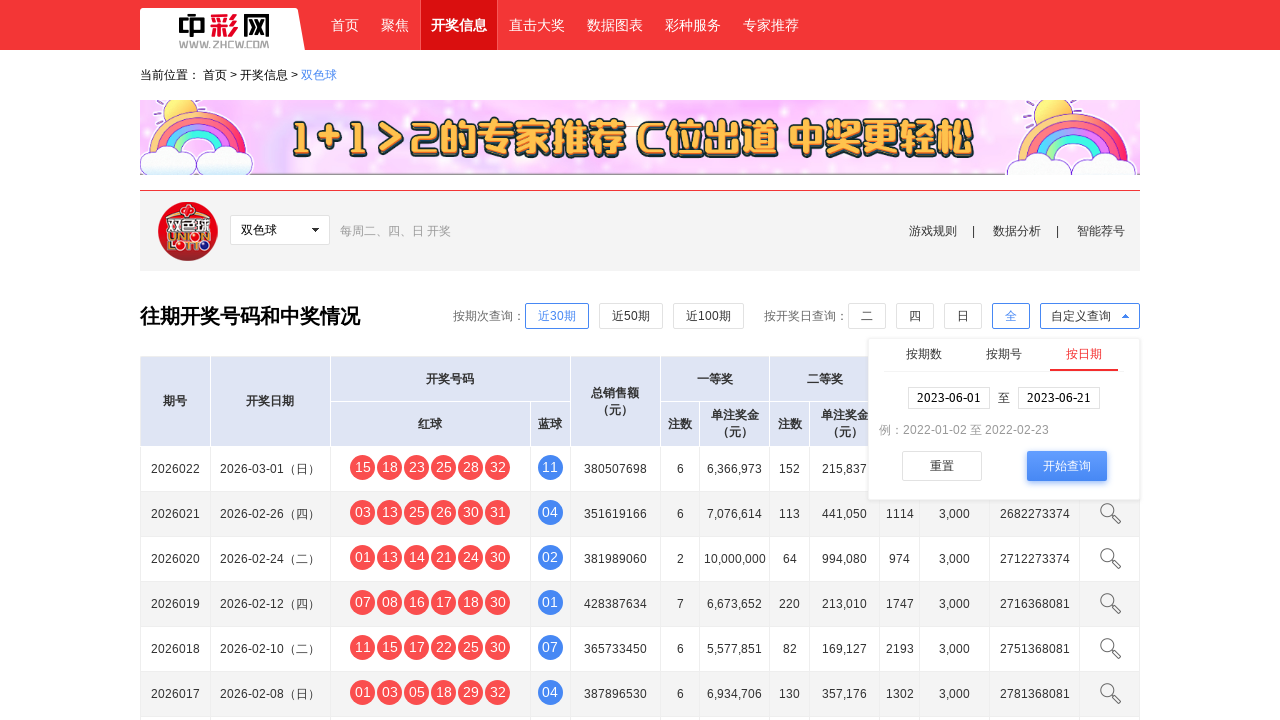

Clicked search button to submit lottery results query at (1066, 466) on .JG-an03 >> nth=2
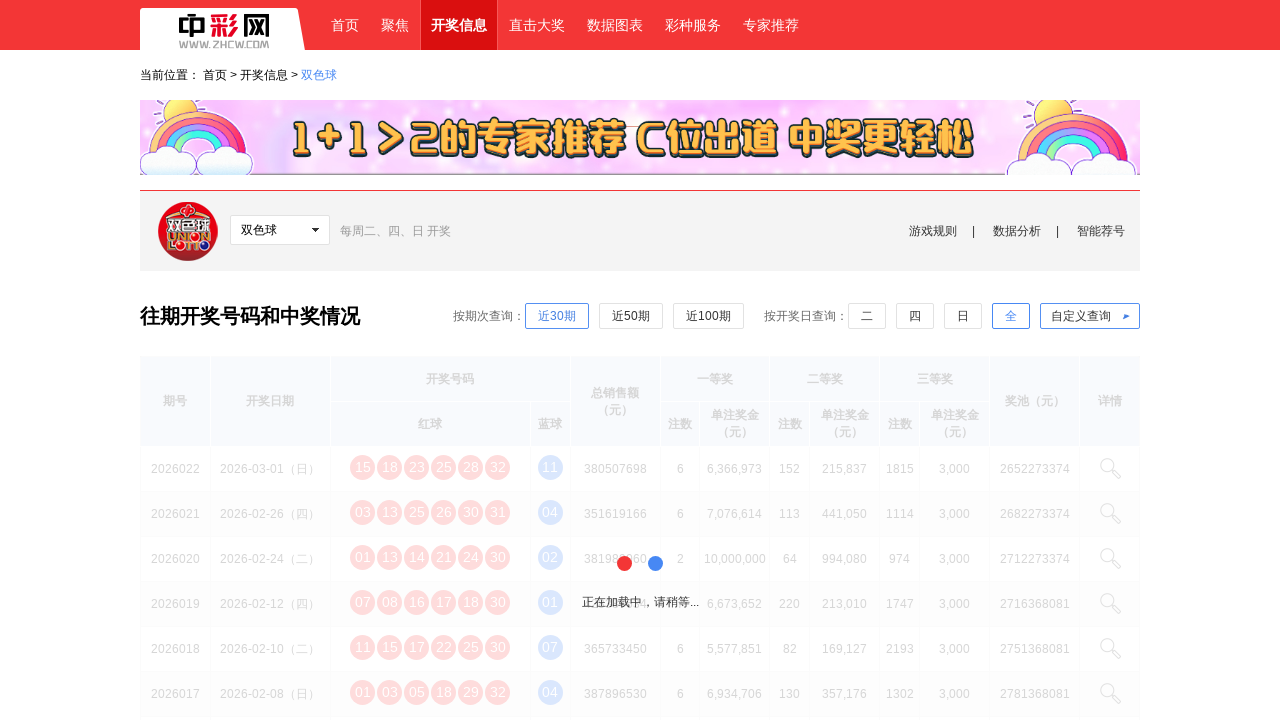

Lottery results table loaded successfully
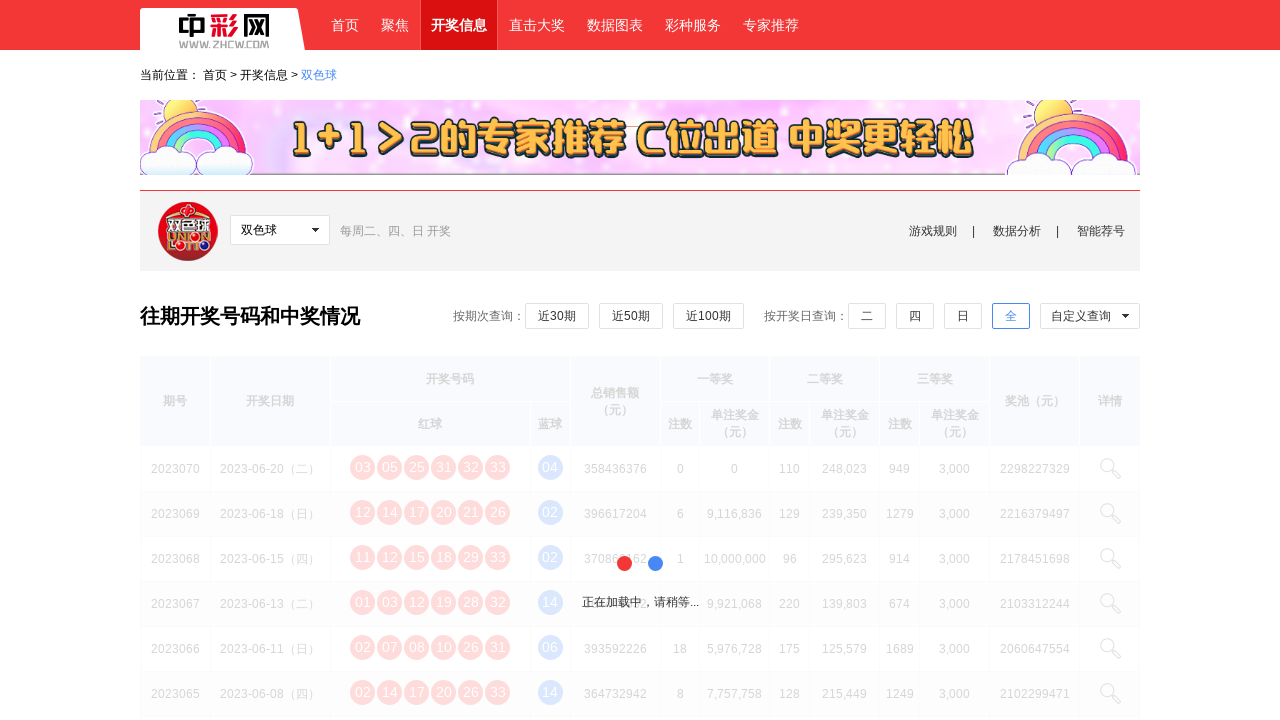

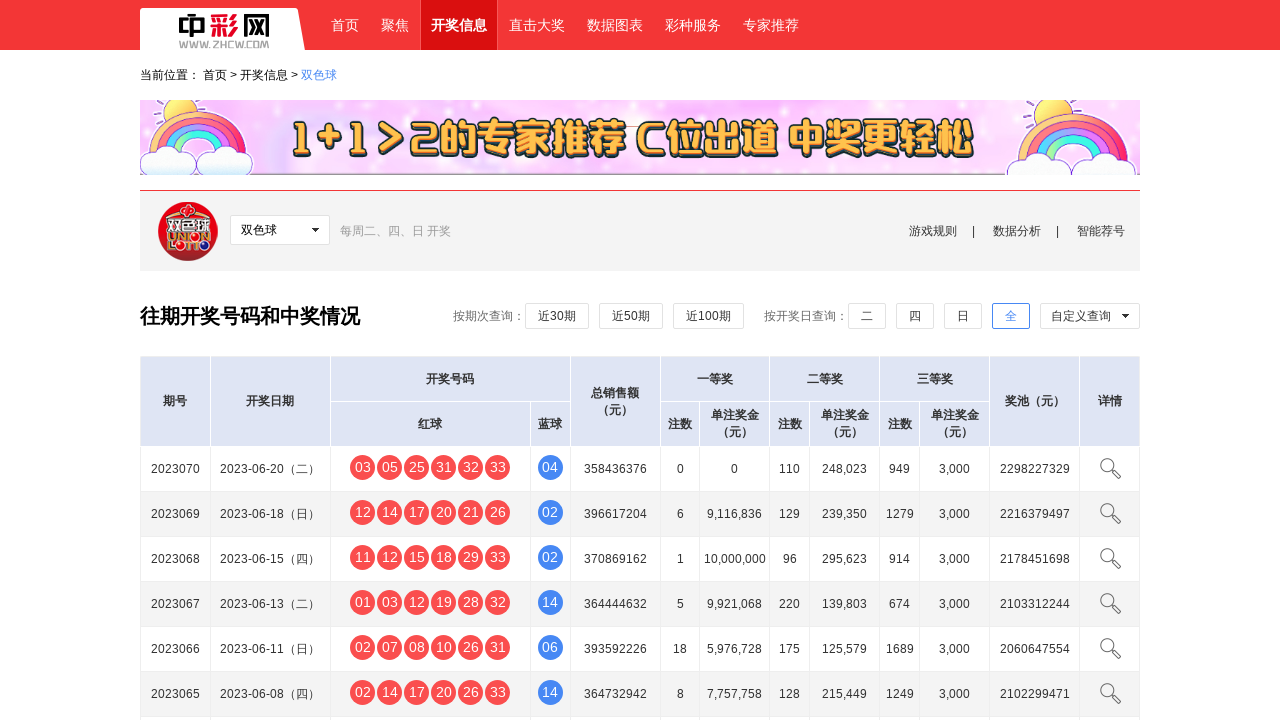